Navigates to Hotmail URL and validates that it redirects to the correct Outlook page by checking the URL and page title

Starting URL: https://hotmail.com

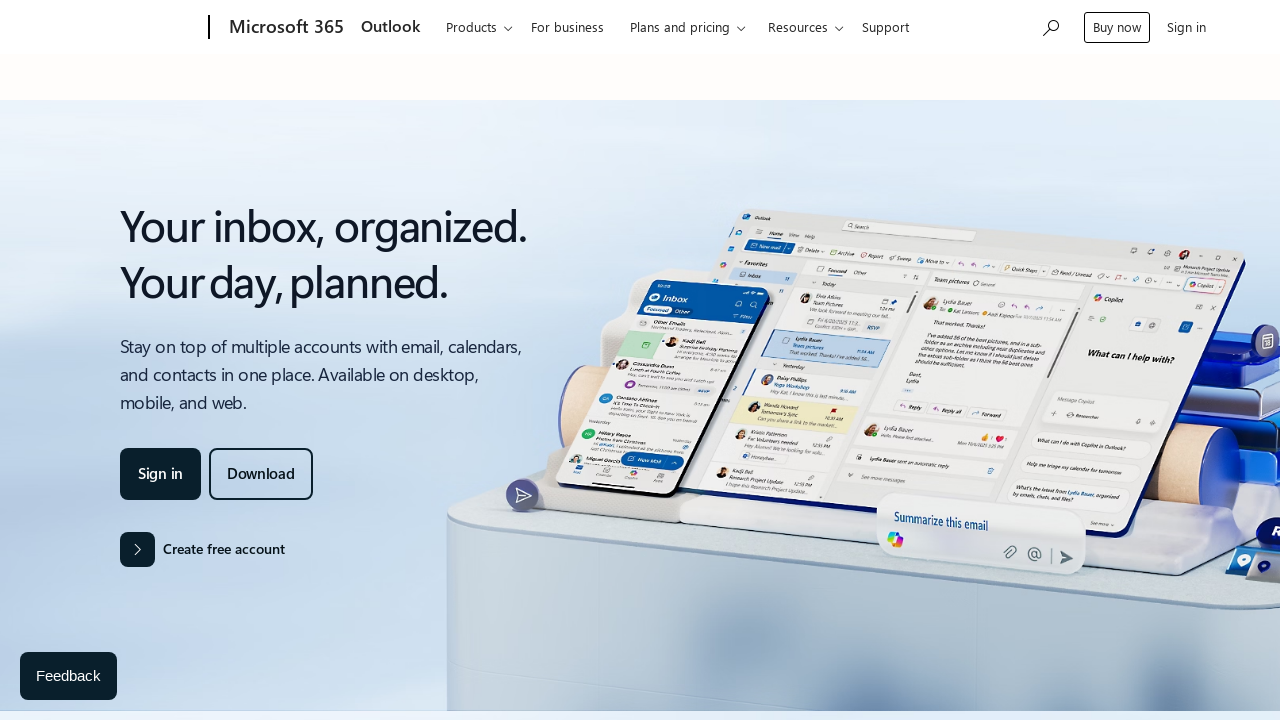

Navigated to https://hotmail.com
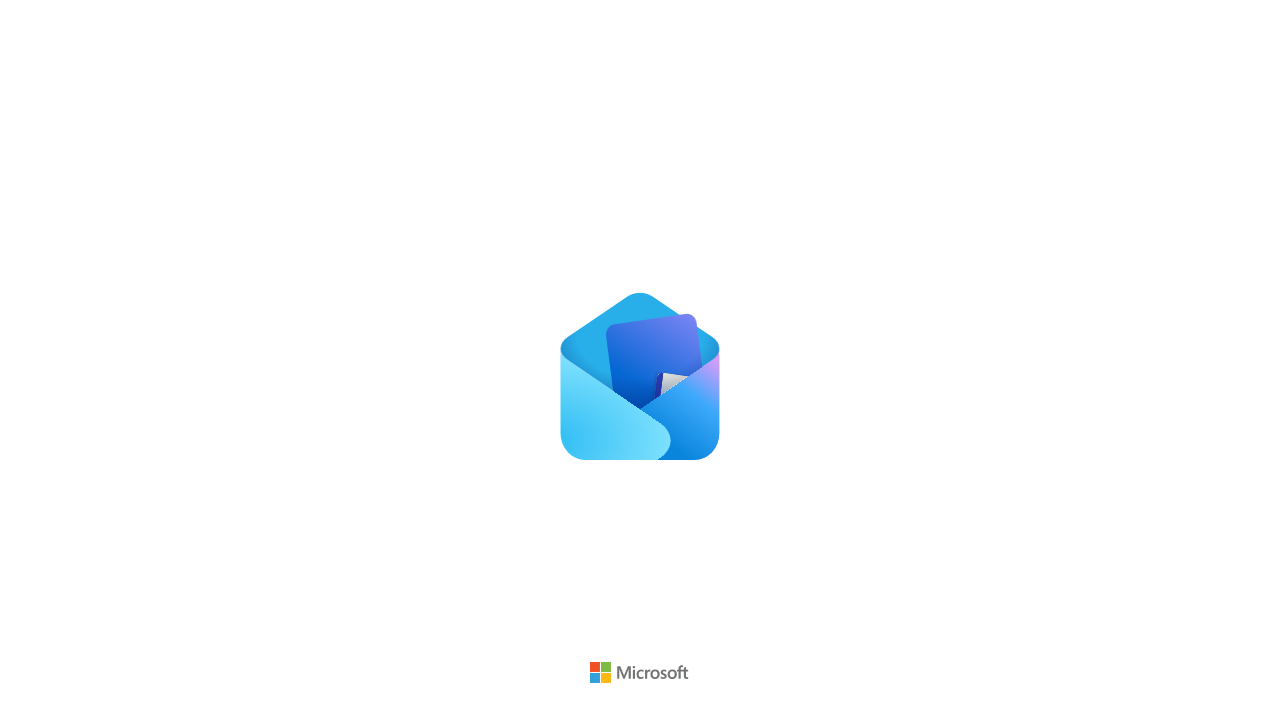

Retrieved current URL: https://outlook.live.com/mail/
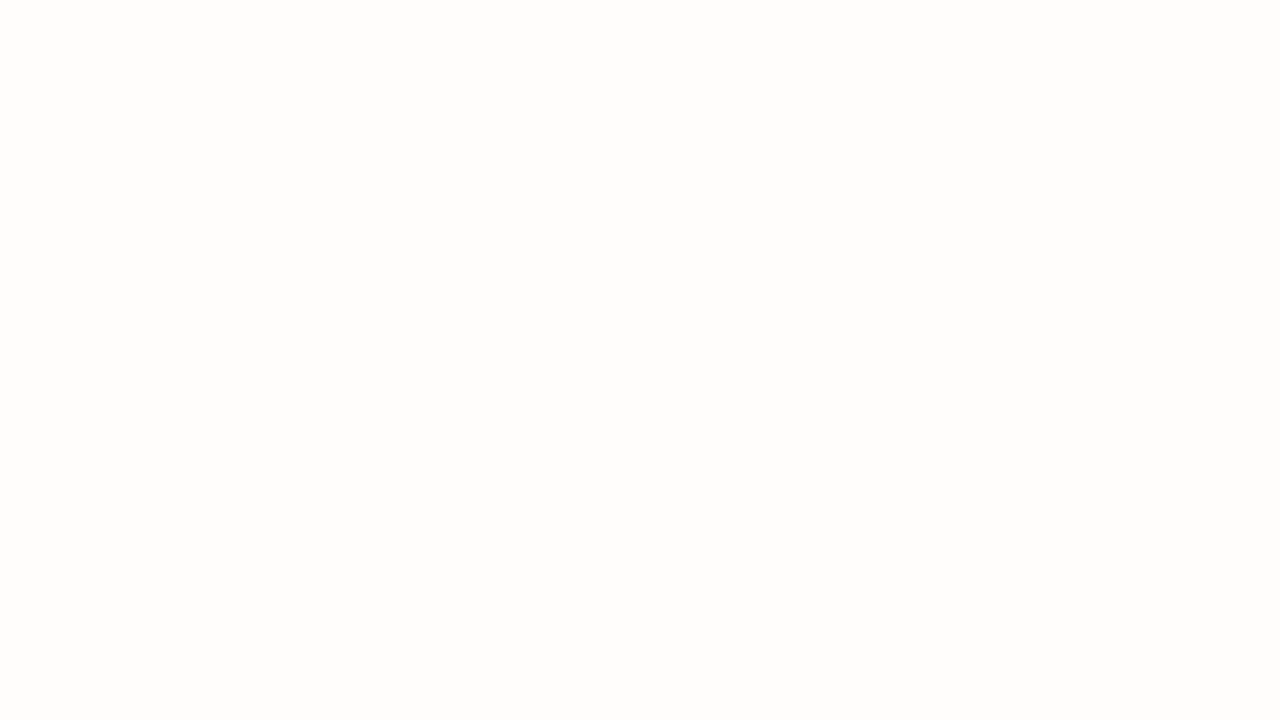

Retrieved page title: Microsoft Outlook Personal Email and Calendar | Microsoft 365
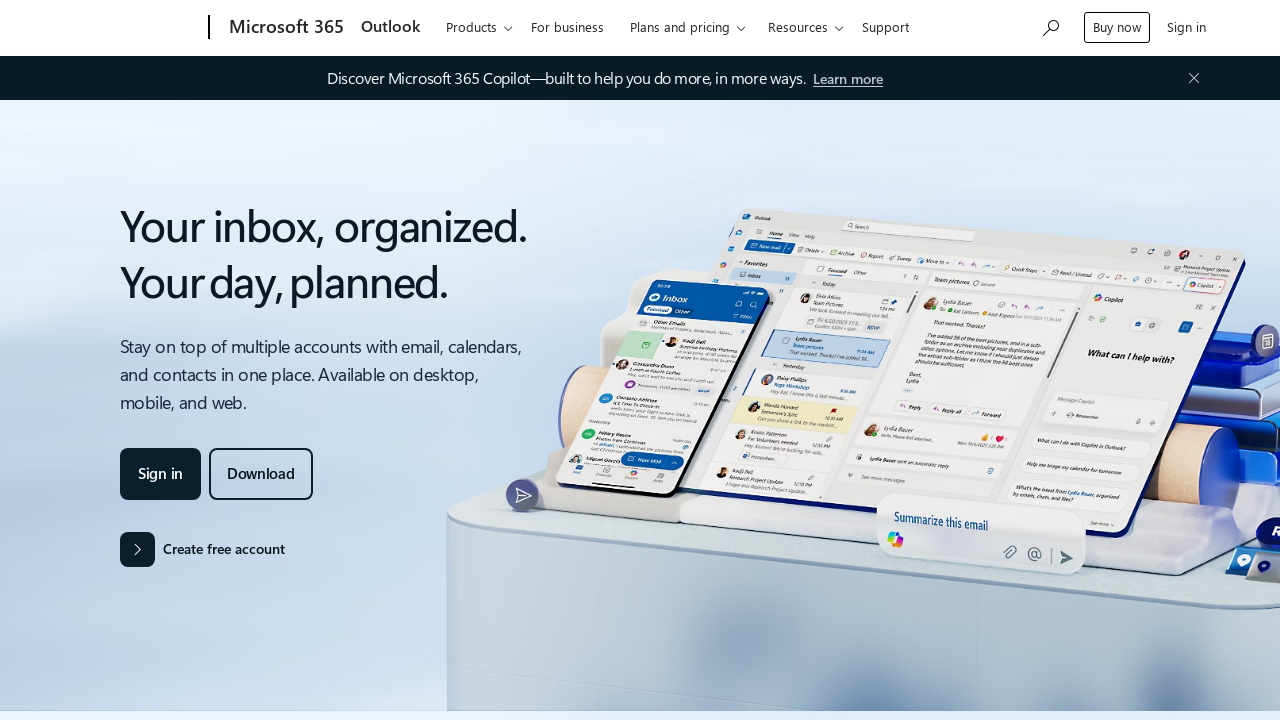

Validation failed: URL or page title does not match expected values
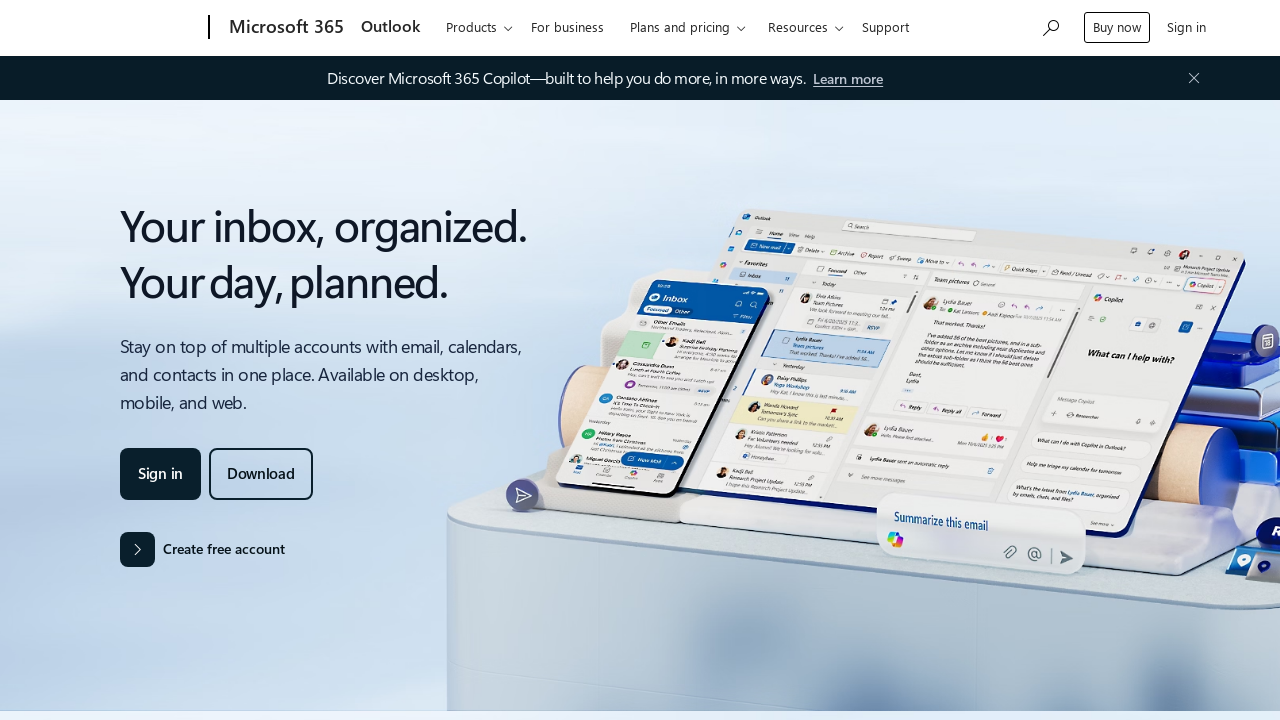

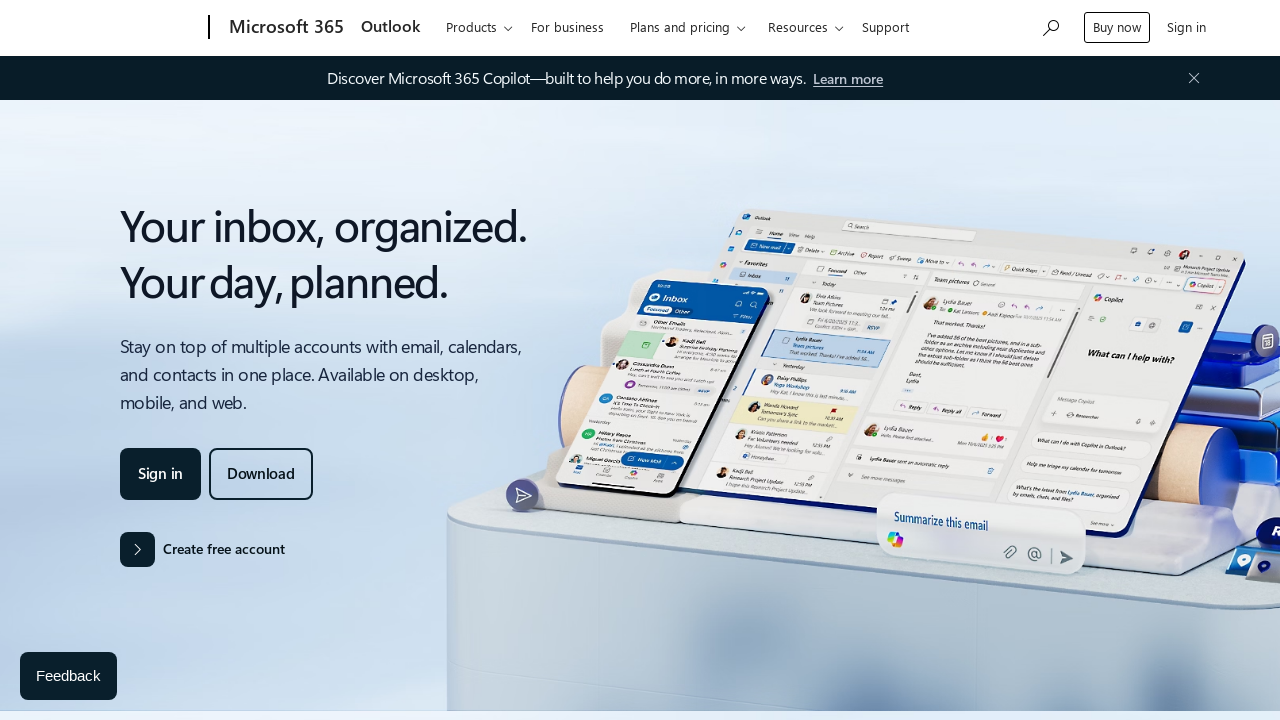